Tests selecting an option from the dropdown menu and verifying the selection is made correctly

Starting URL: https://the-internet.herokuapp.com

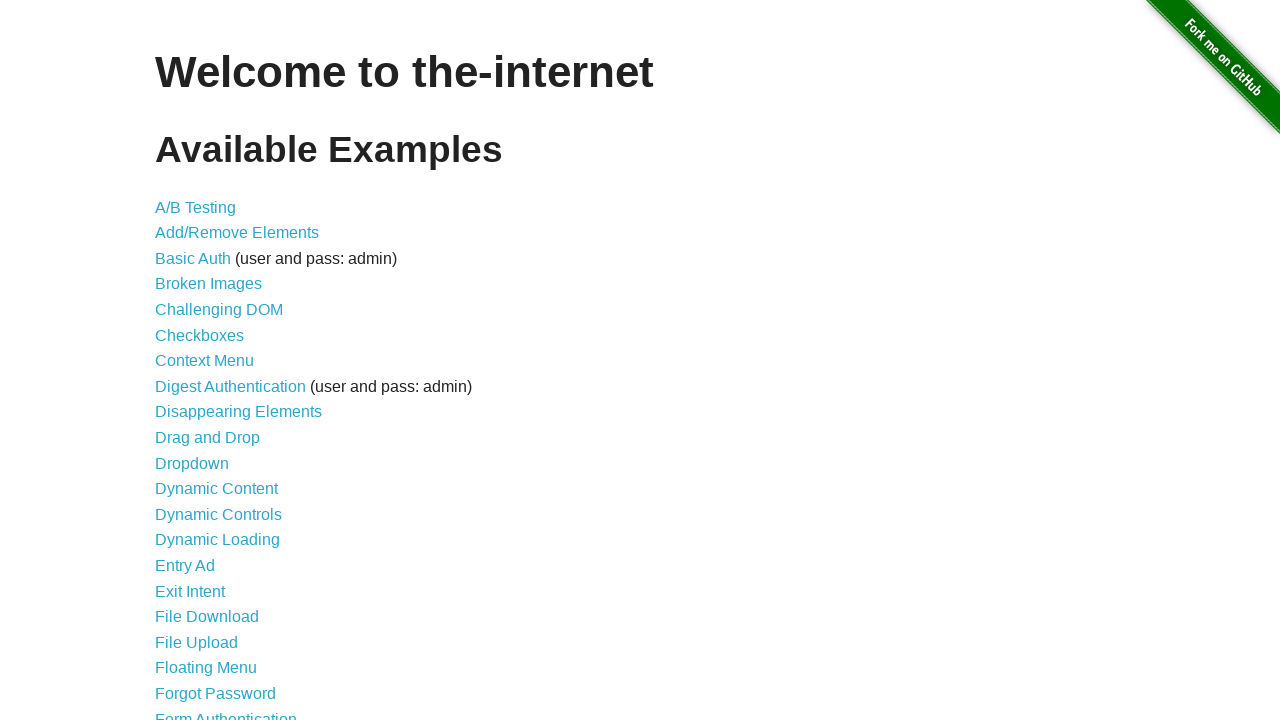

Clicked on Dropdown link to navigate to dropdown page at (192, 463) on text=Dropdown
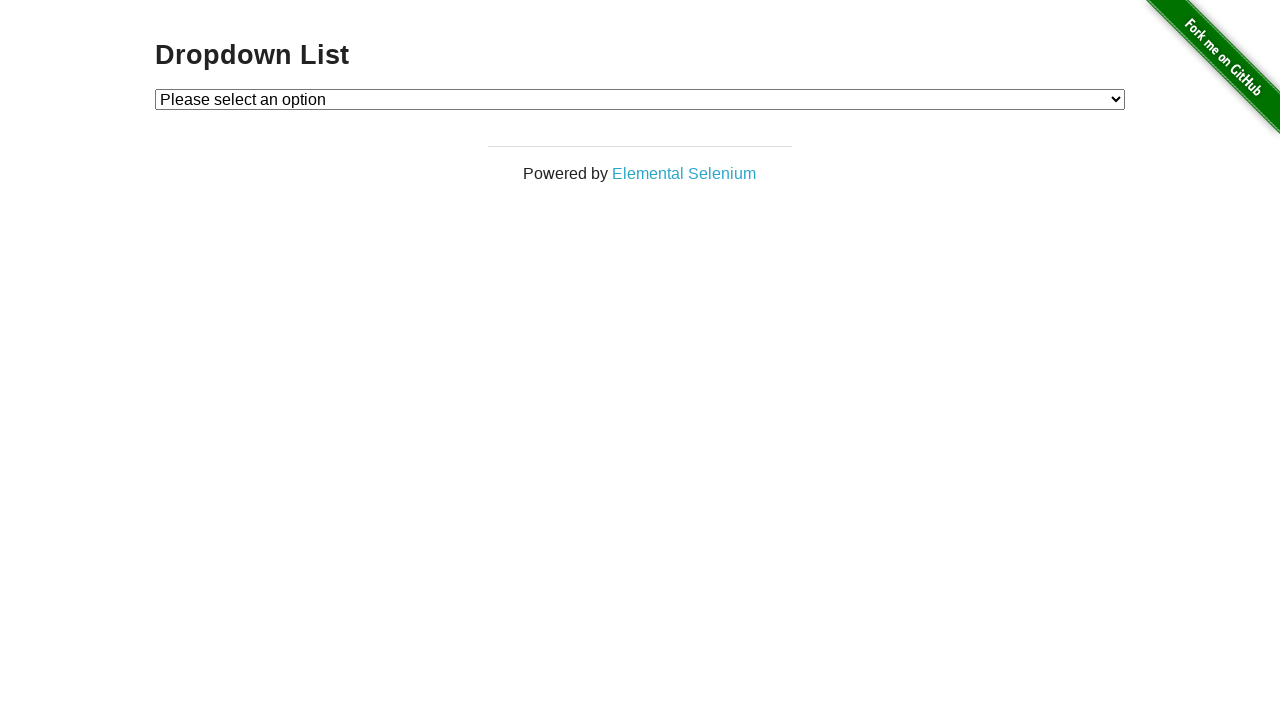

Selected Option 1 from the dropdown menu on #dropdown
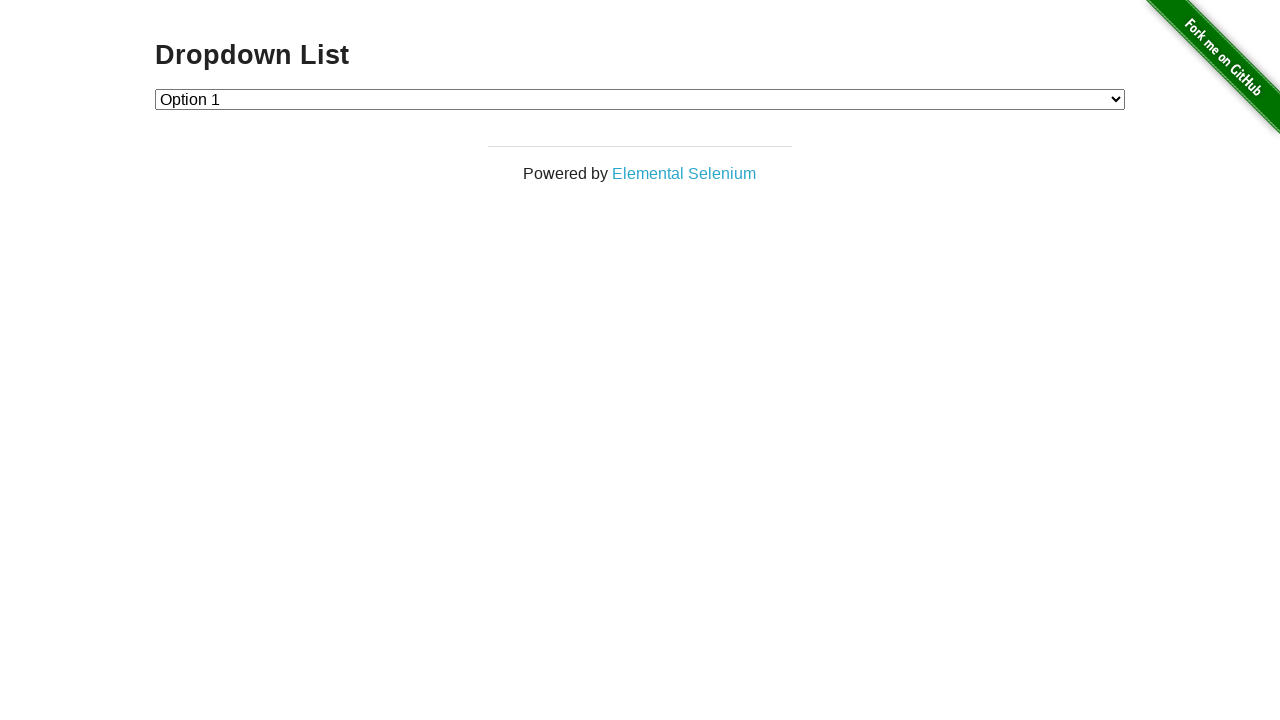

Located the dropdown element
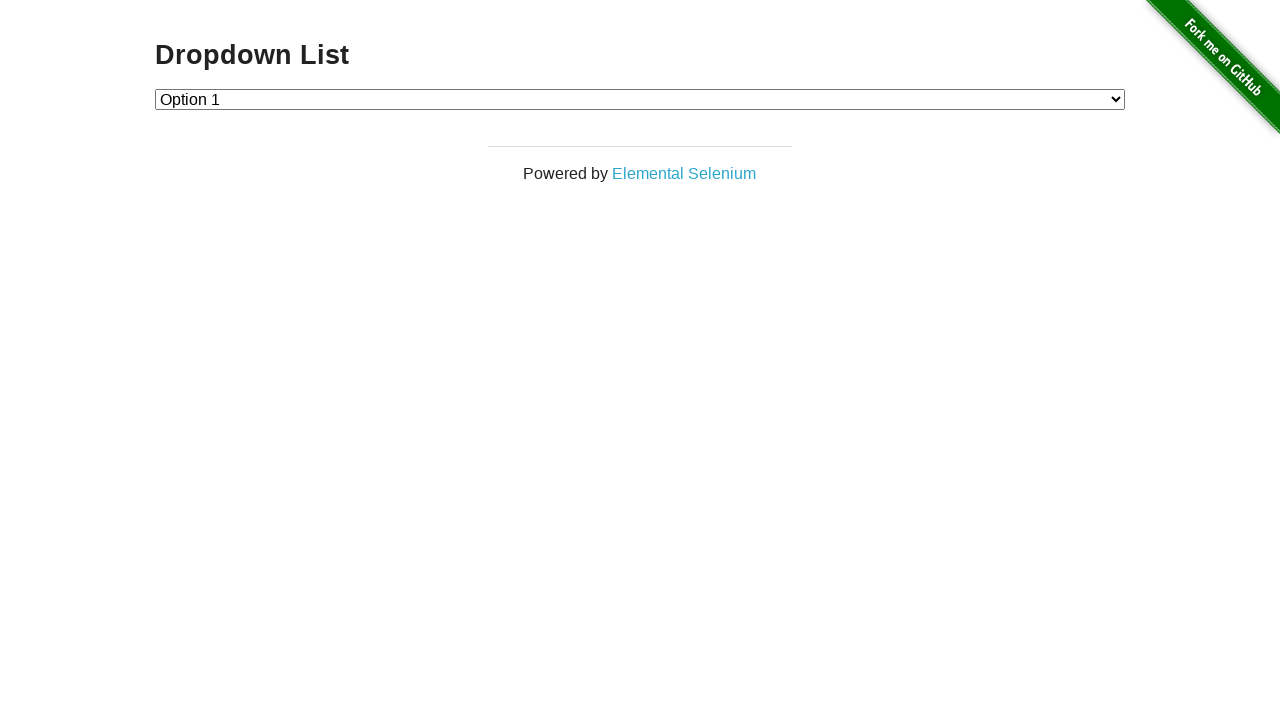

Retrieved the text of the selected option
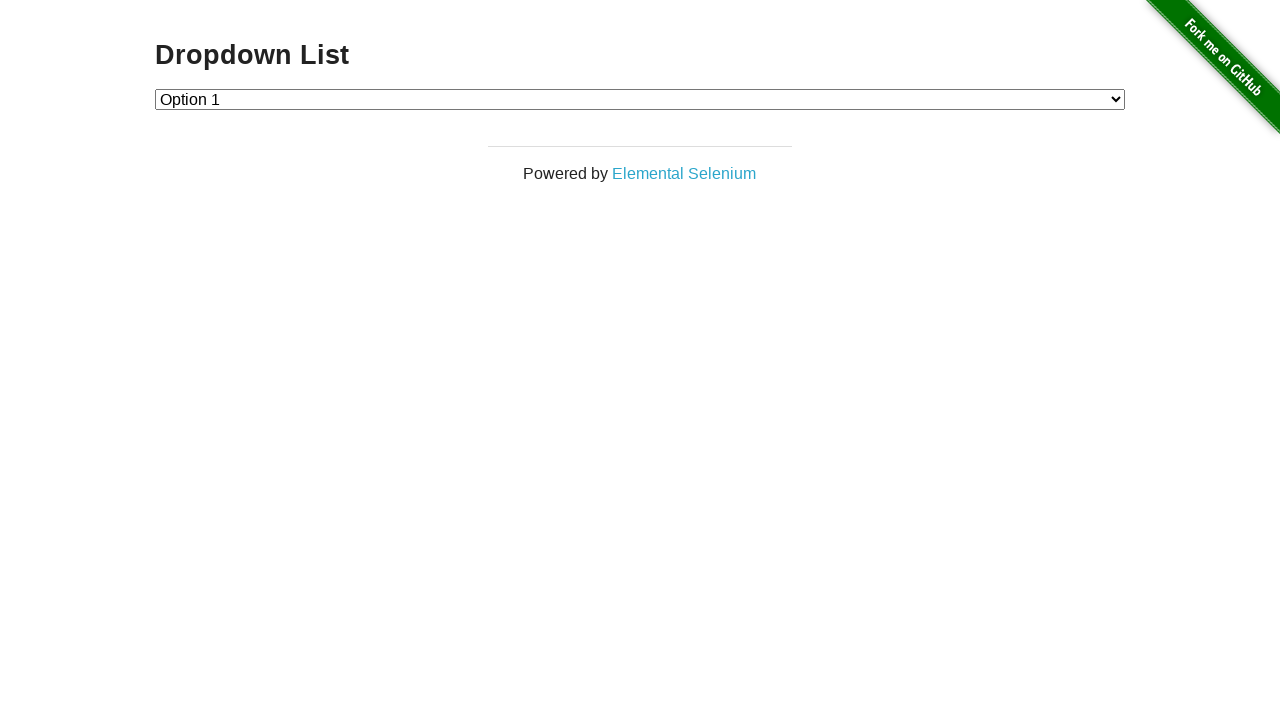

Verified that Option 1 is correctly selected
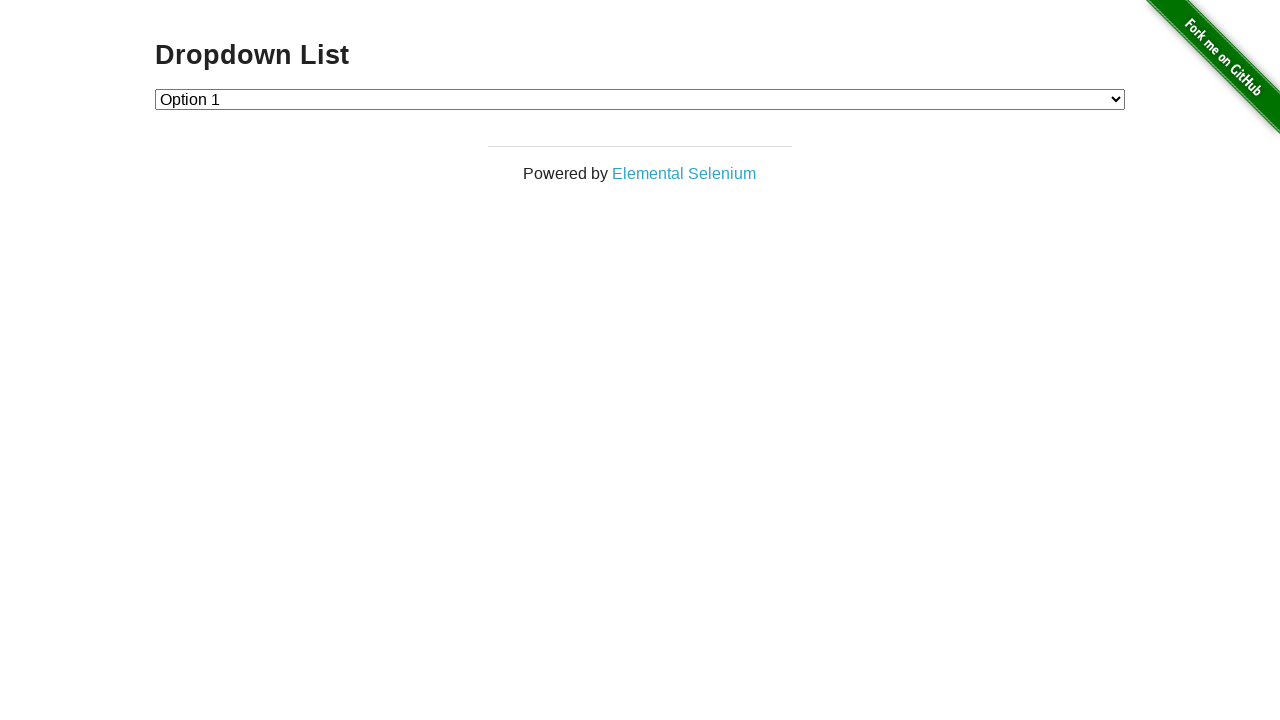

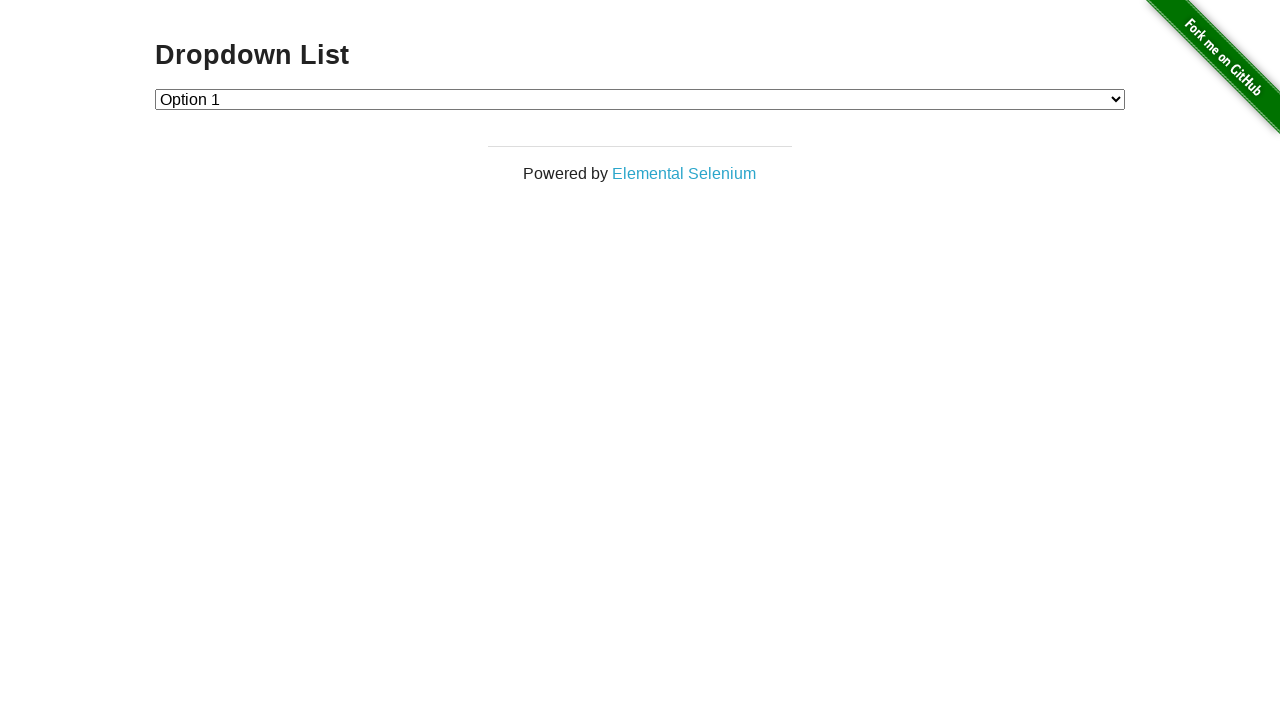